Tests date picker functionality by clicking on a date picker input field to open the calendar and selecting the 25th day of the displayed month.

Starting URL: http://seleniumpractise.blogspot.com/2016/08/how-to-handle-calendar-in-selenium.html

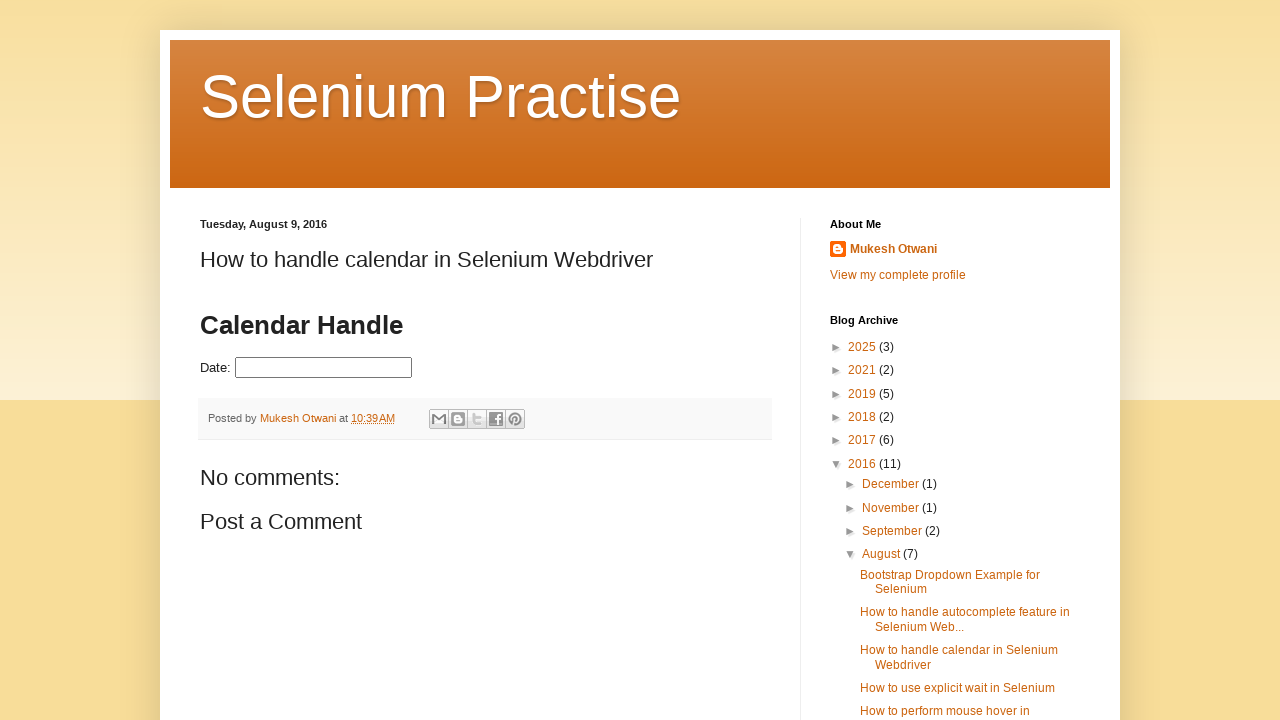

Clicked on the date picker input field to open the calendar at (324, 368) on input#datepicker
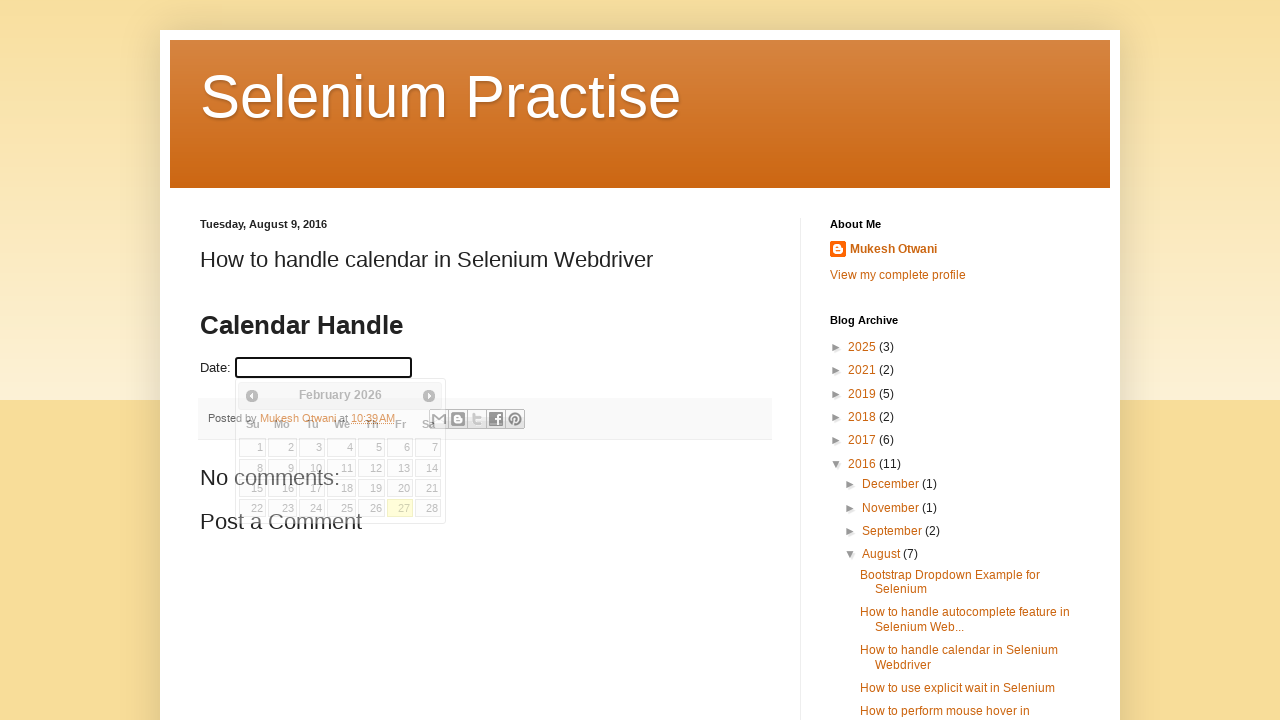

Waited for calendar to appear
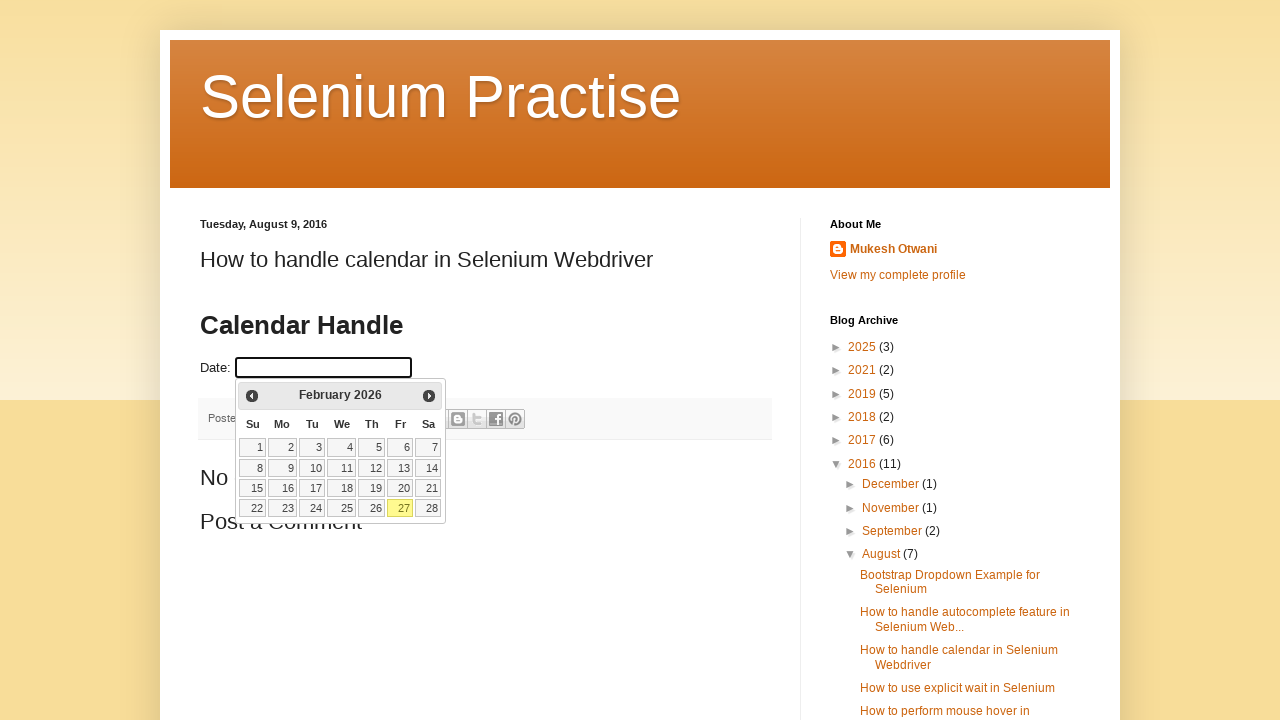

Clicked on the date picker input field again at (324, 368) on input#datepicker
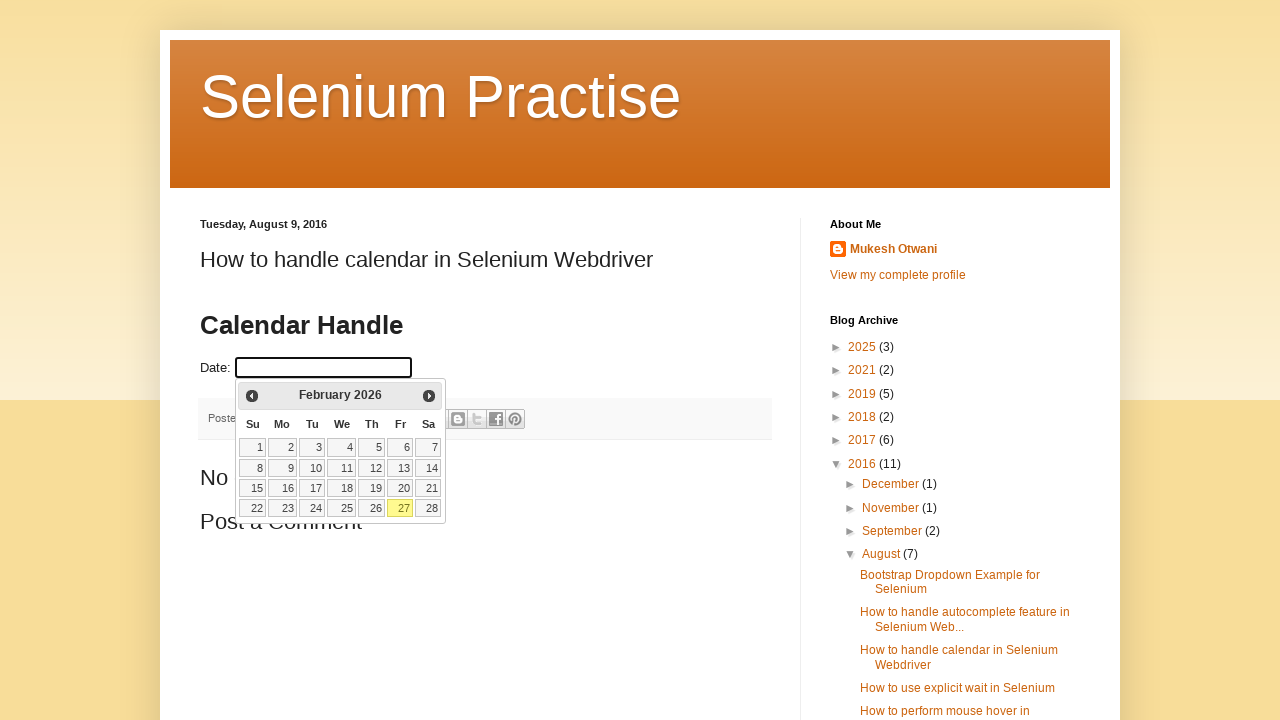

Selected the 25th day from the calendar at (342, 508) on xpath=//a[normalize-space()='25']
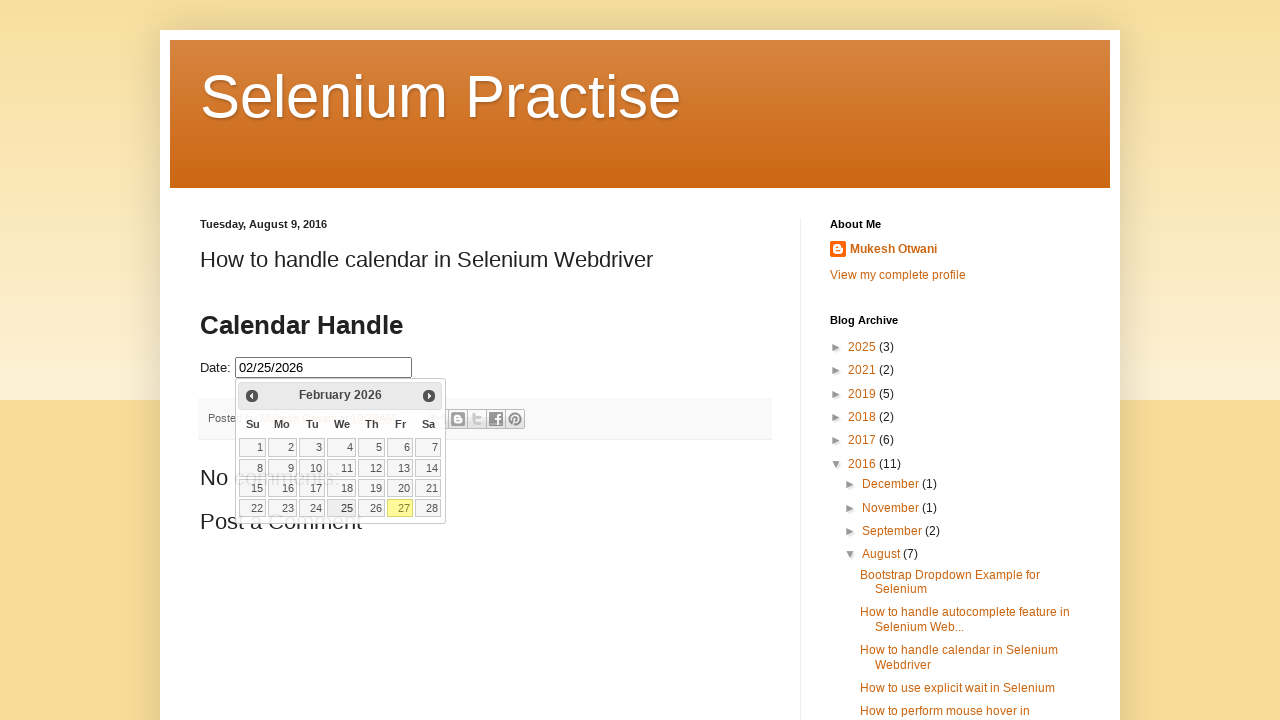

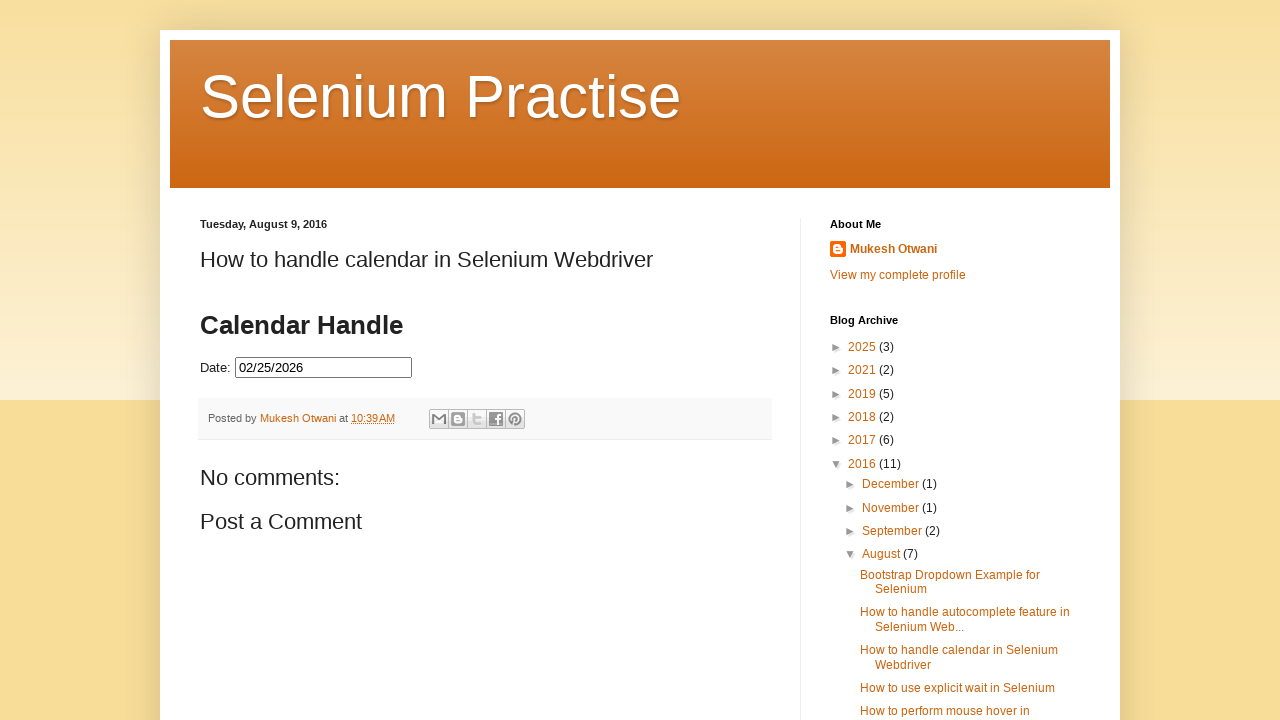